Tests a dynamic element appearing after clicking a button by clicking on an element and waiting for a paragraph to appear with expected text (identical to first test)

Starting URL: https://testeroprogramowania.github.io/selenium/wait2.html

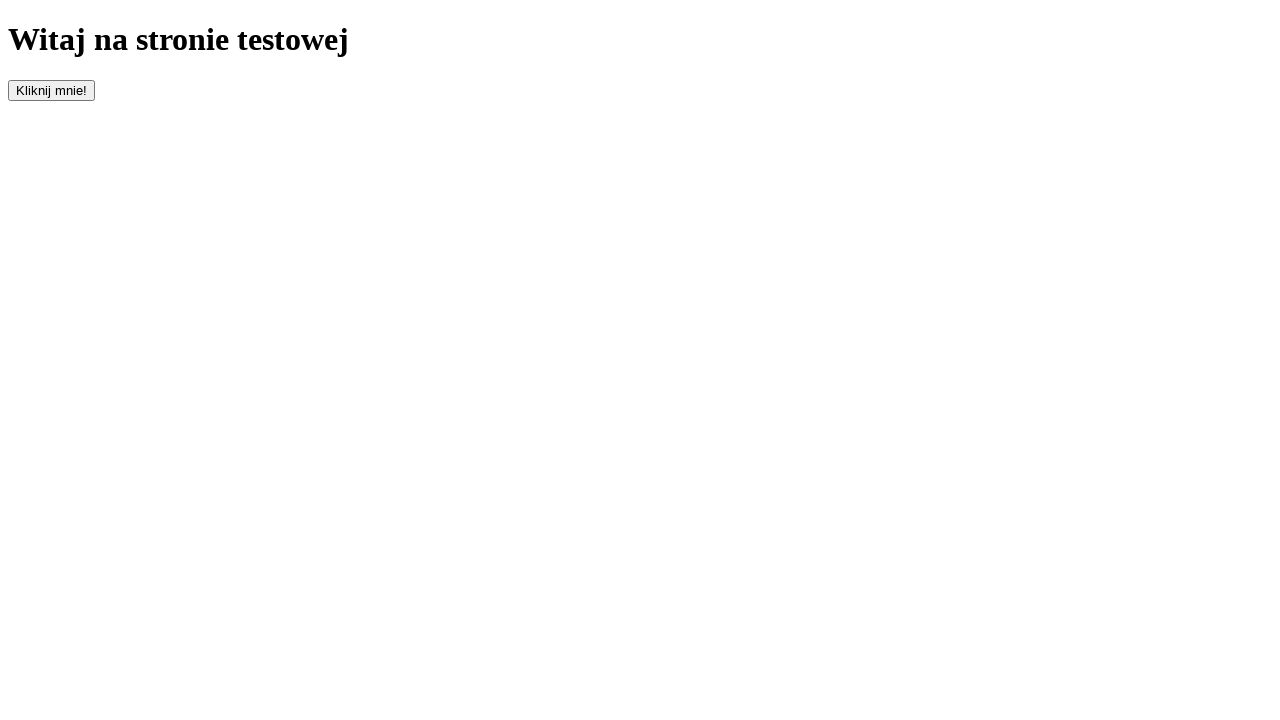

Clicked button with id 'clickOnMe' to trigger element appearance at (52, 90) on #clickOnMe
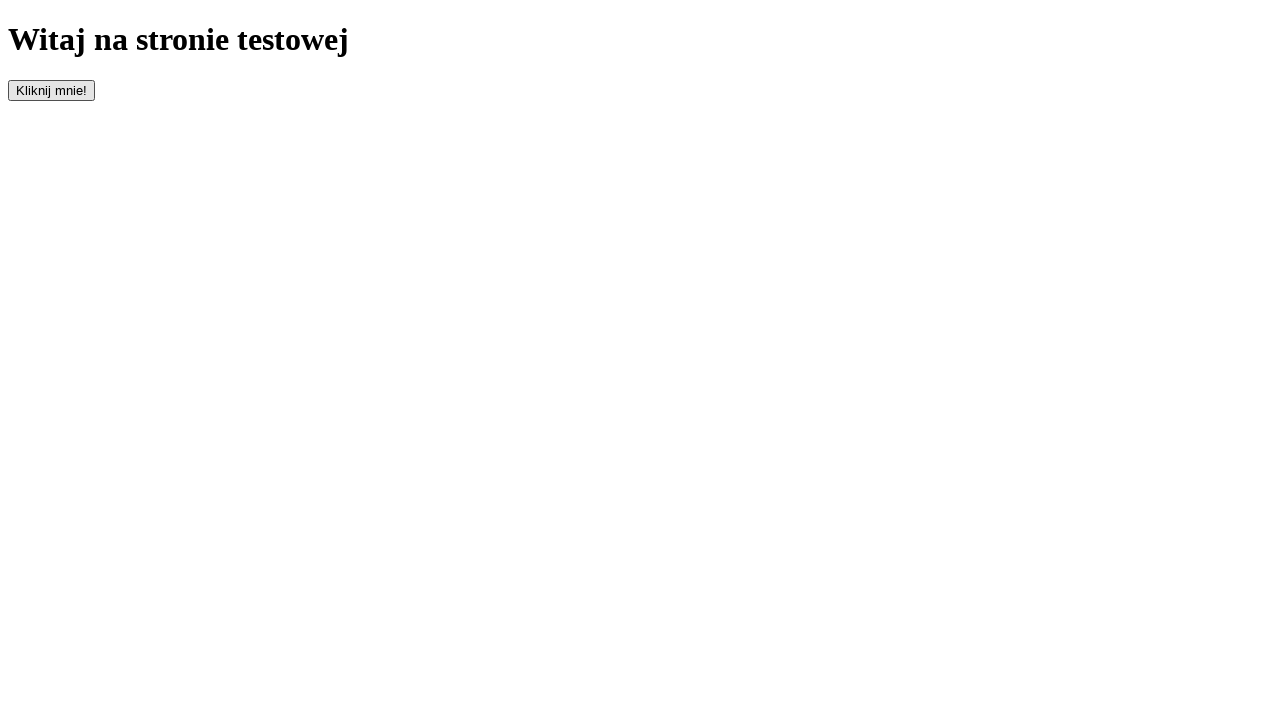

Waited for paragraph element to appear
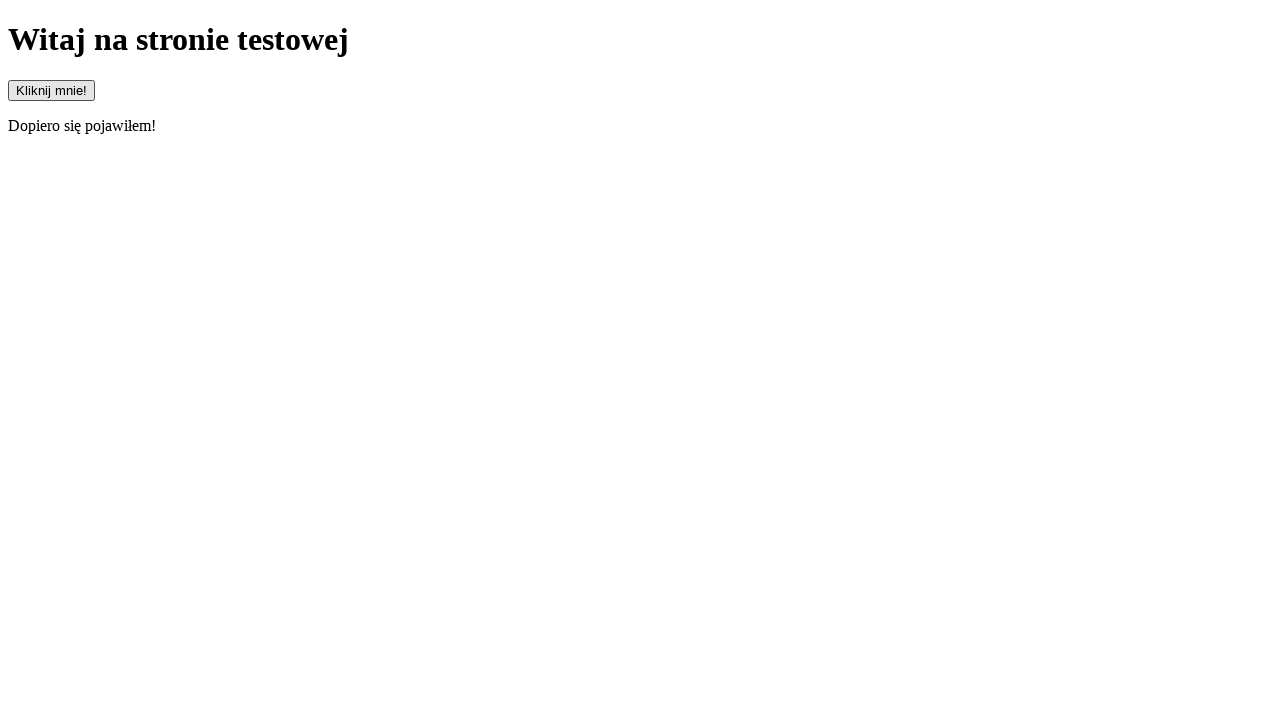

Retrieved text content from paragraph element
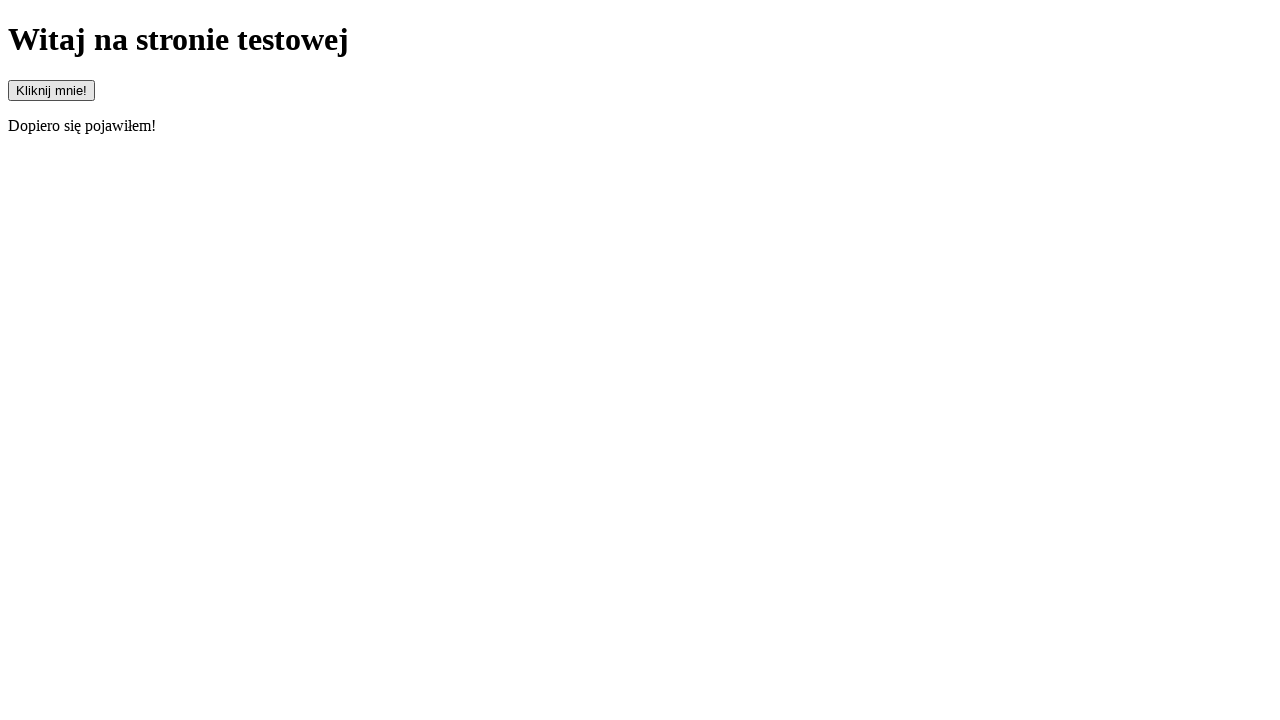

Verified paragraph text matches expected value 'Dopiero się pojawiłem!'
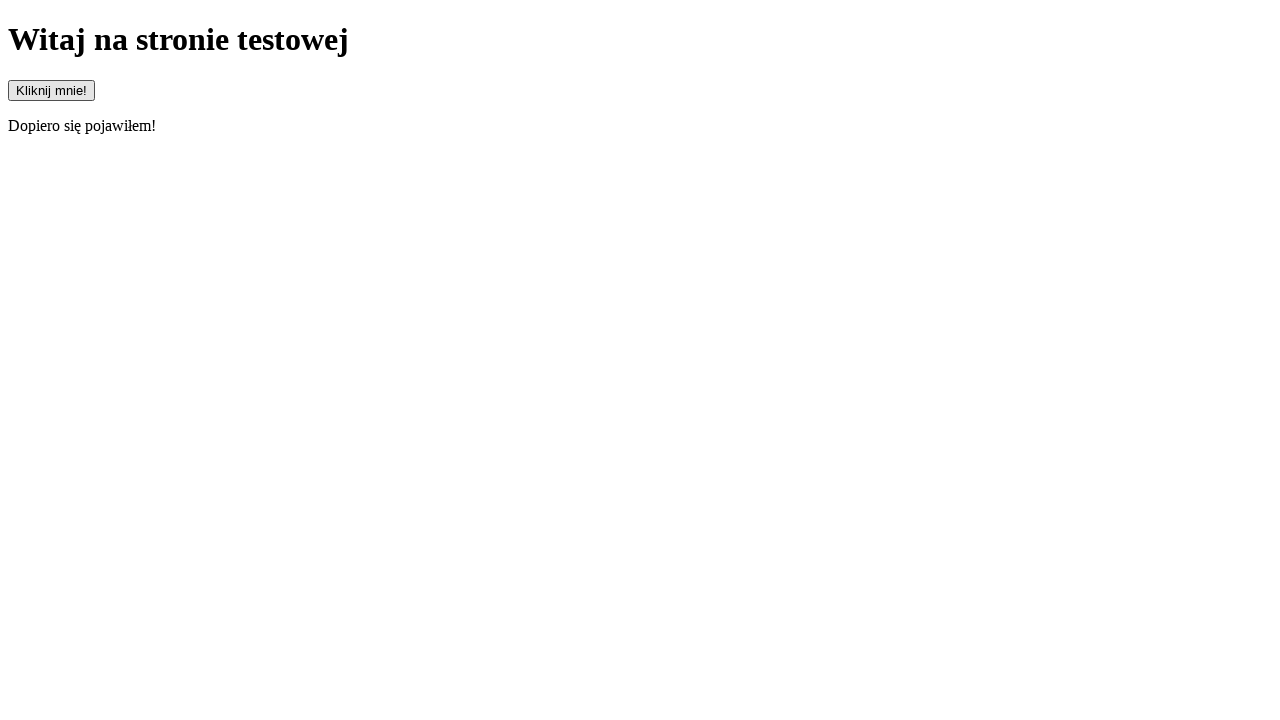

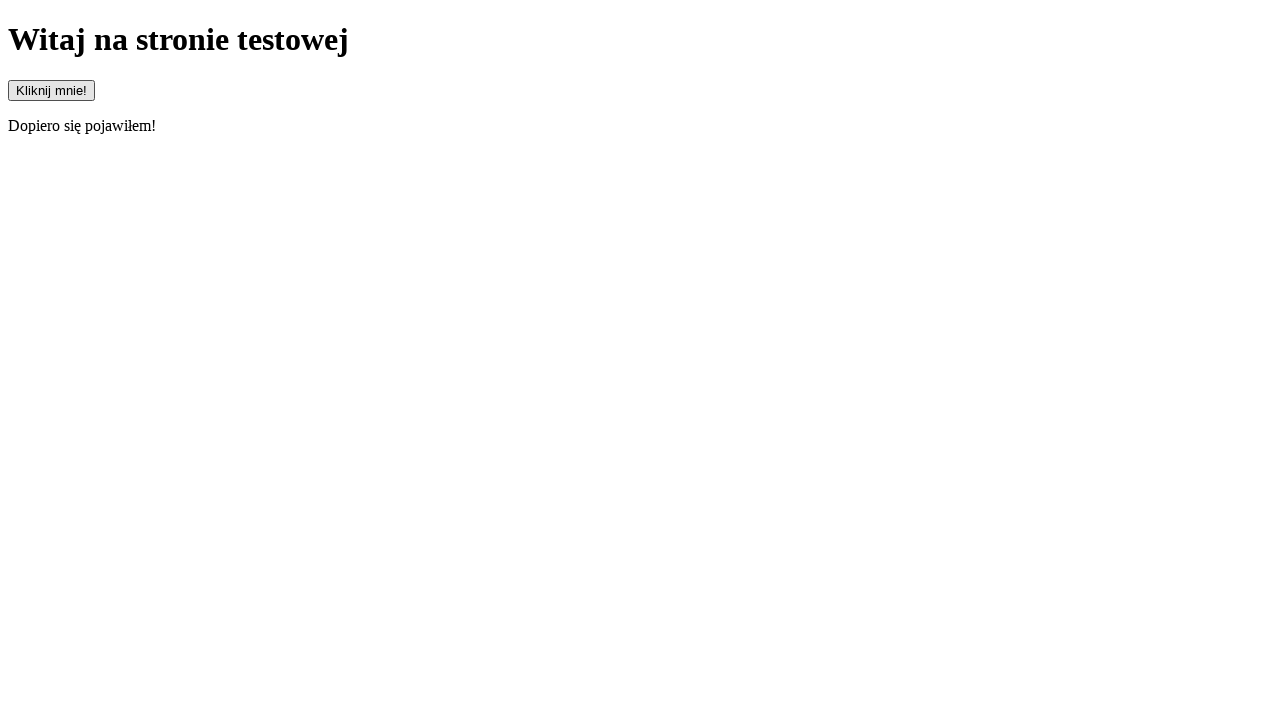